Tests filling multiple contact forms on a complicated page by entering name, email, and message fields across three different contact form sections.

Starting URL: https://ultimateqa.com/complicated-page

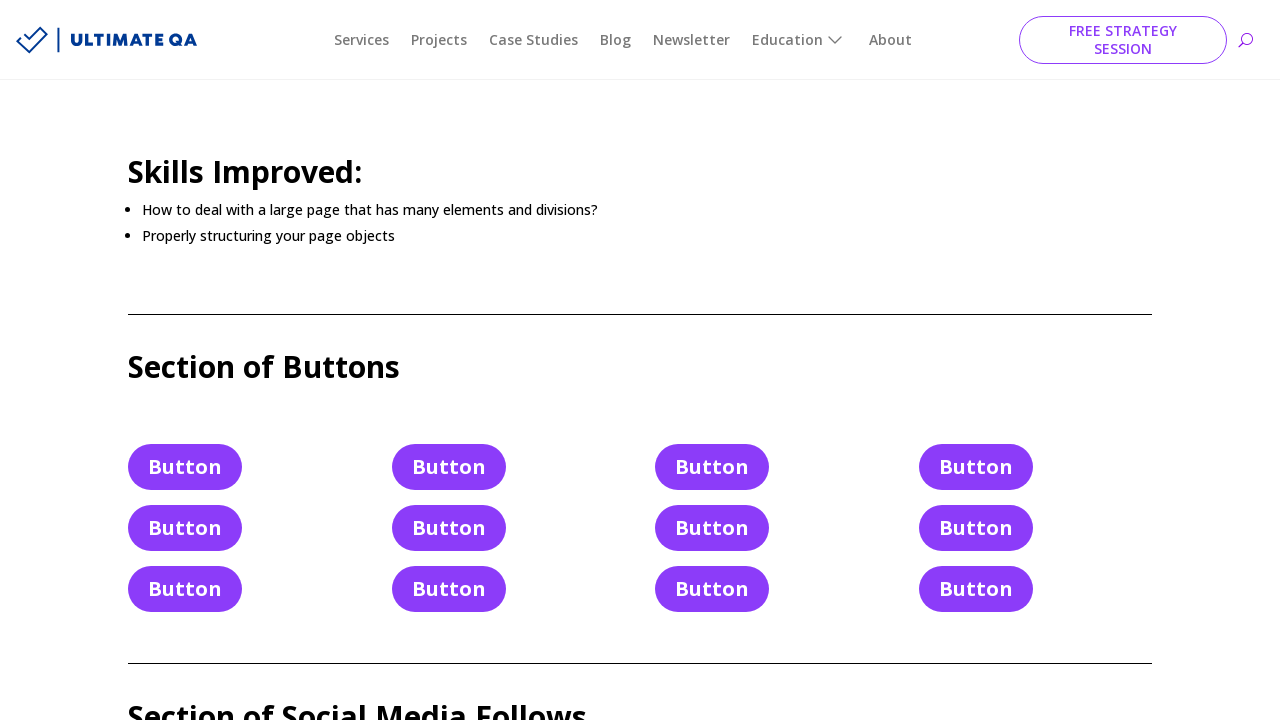

Filled name field in first contact form with 'TEST_NAME' on #et_pb_contact_name_0
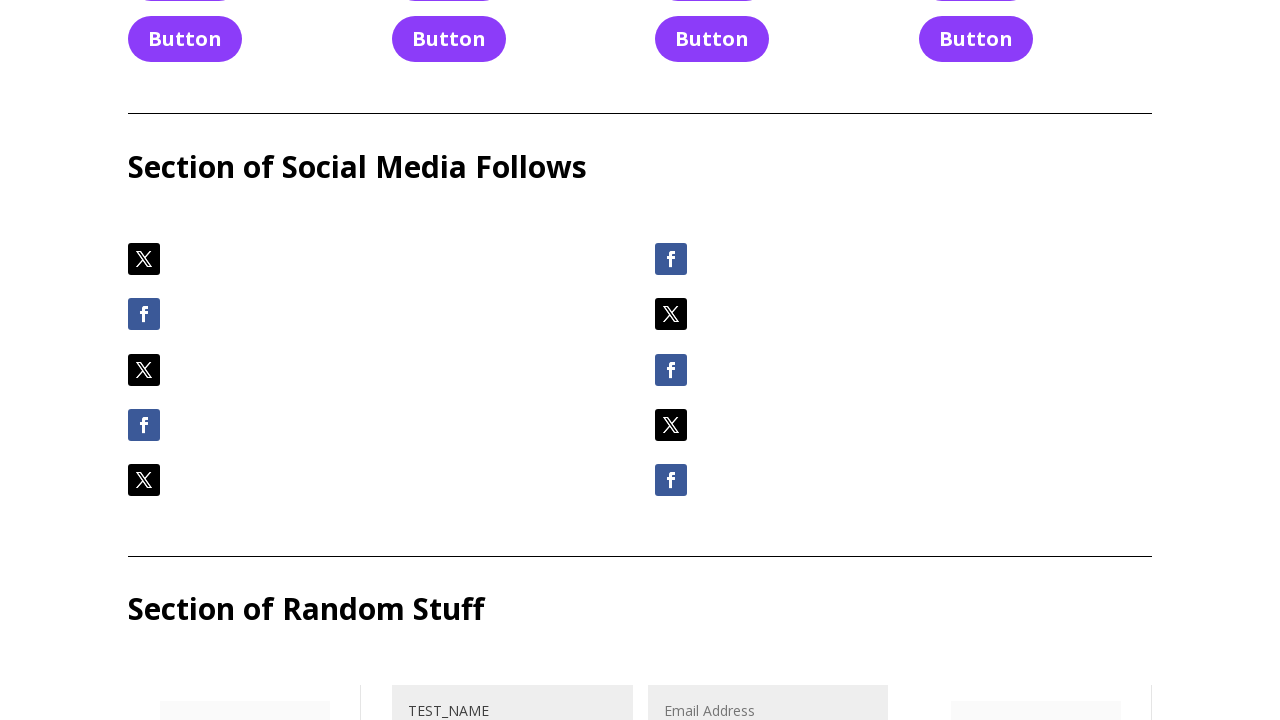

Filled email field in first contact form with 'email@email.email' on #et_pb_contact_email_0
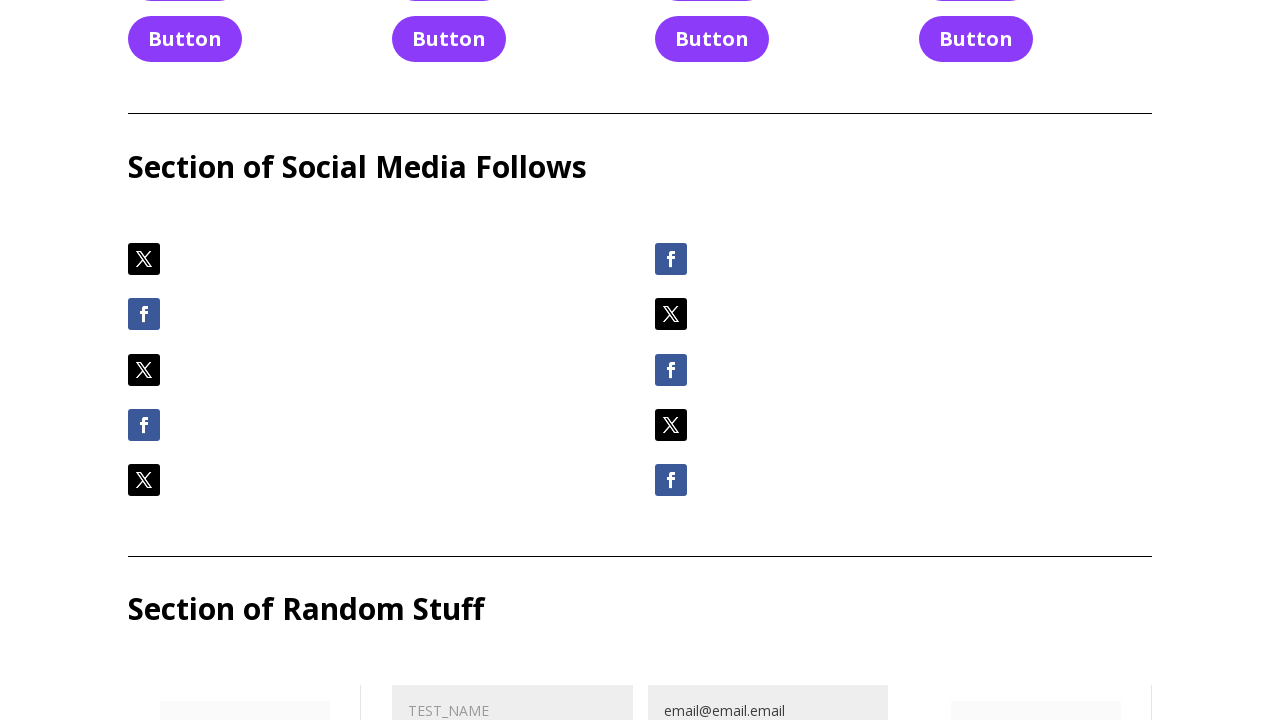

Filled message field in first contact form with multi-line message on #et_pb_contact_message_0
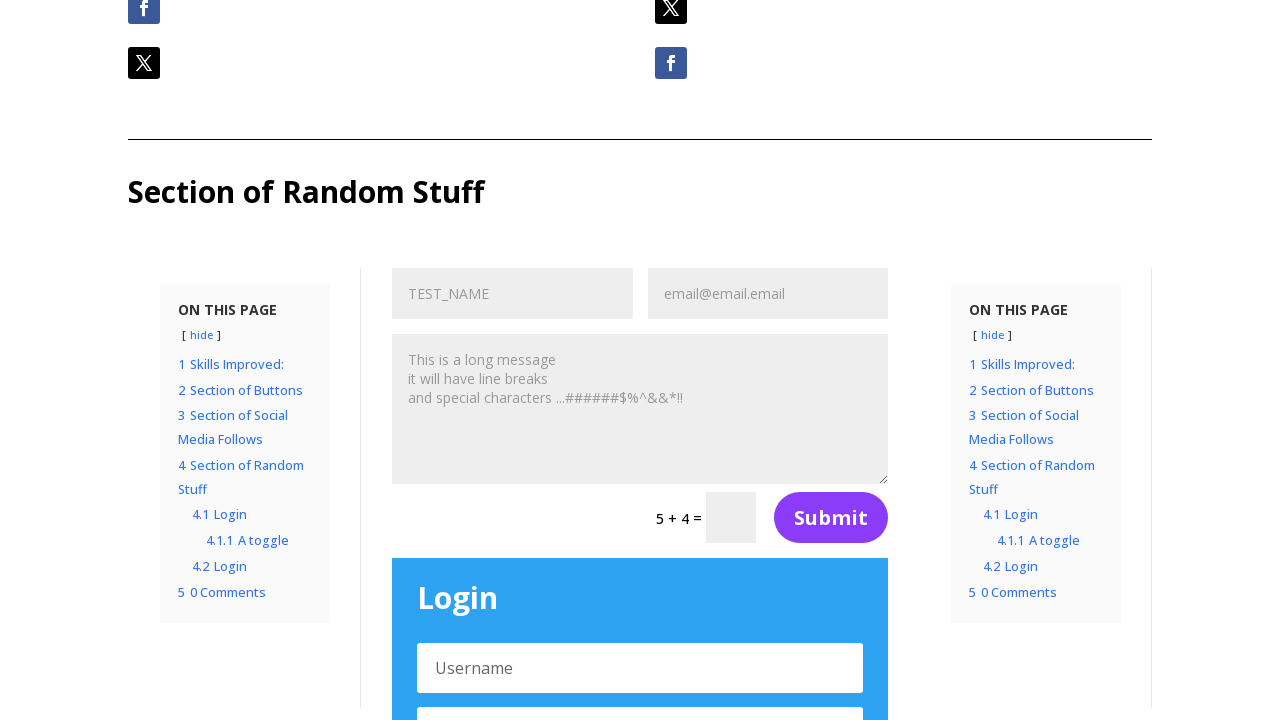

Filled name field in second contact form with 'TEST_NAME' on #et_pb_contact_name_1
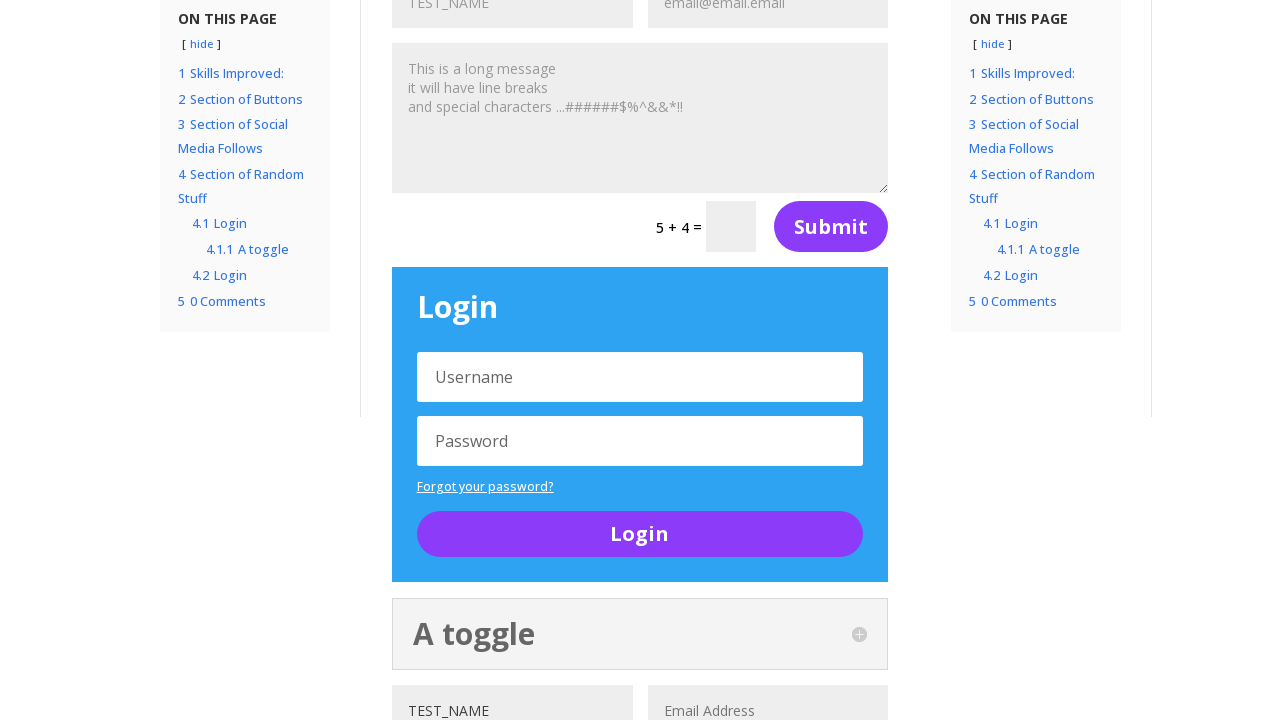

Filled email field in second contact form with 'email@email.email' on #et_pb_contact_email_1
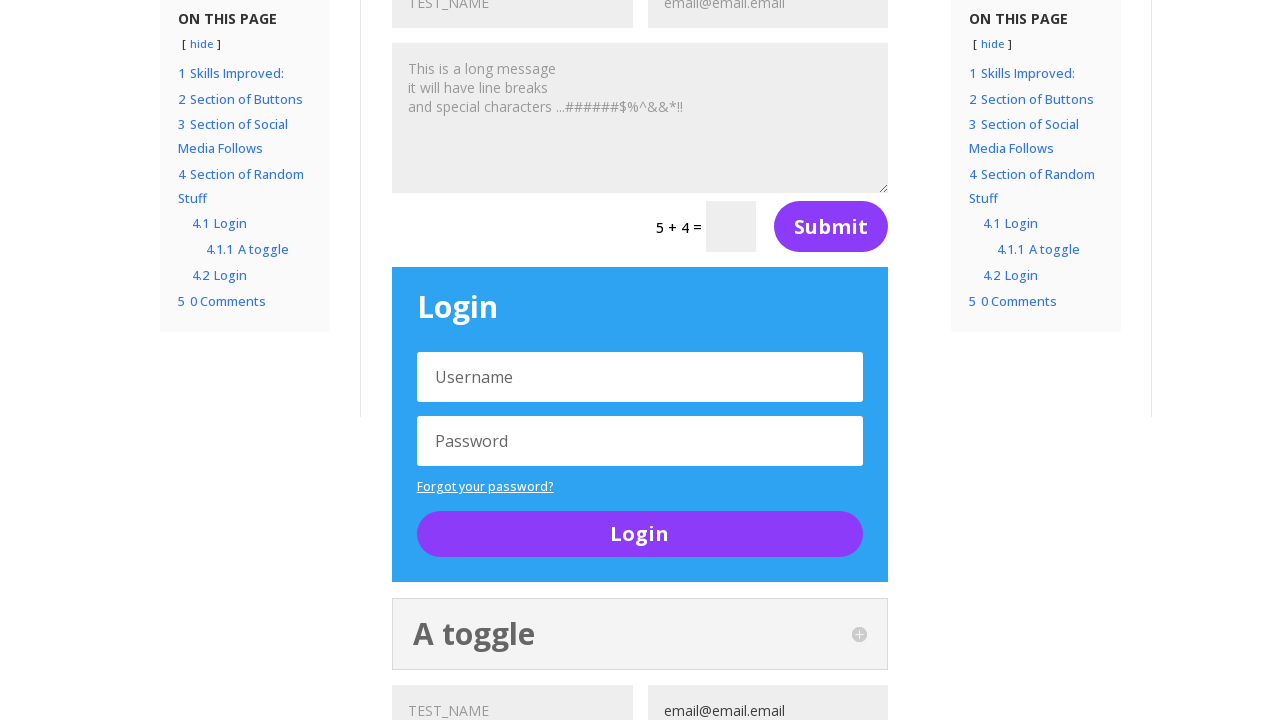

Filled message field in second contact form with multi-line message on #et_pb_contact_message_1
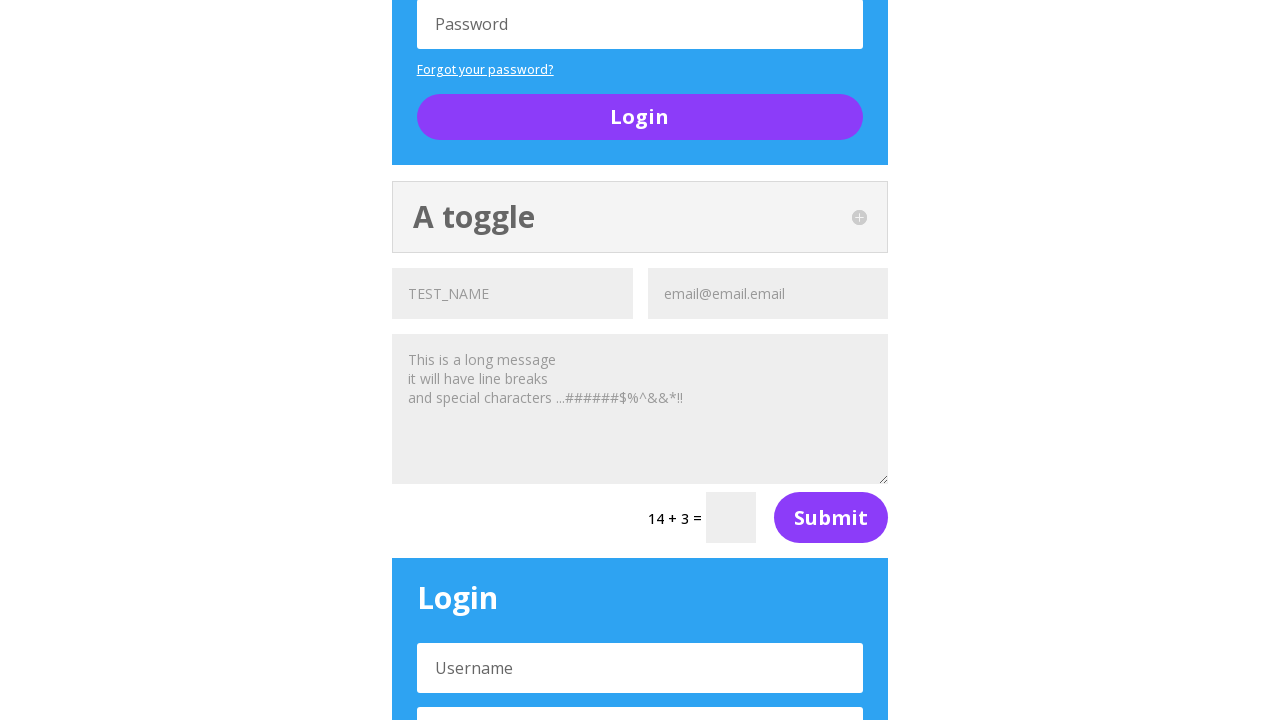

Filled name field in third contact form with 'TEST_NAME' on #et_pb_contact_name_2
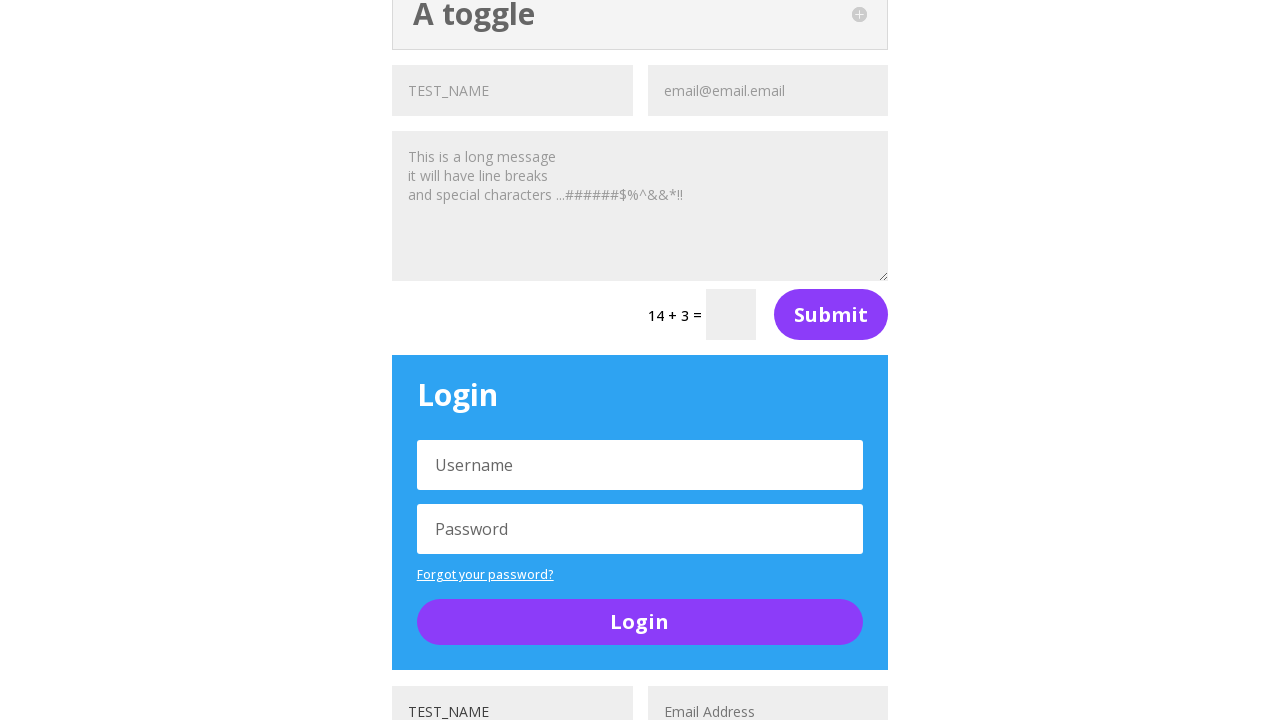

Filled email field in third contact form with 'email@email.email' on #et_pb_contact_email_2
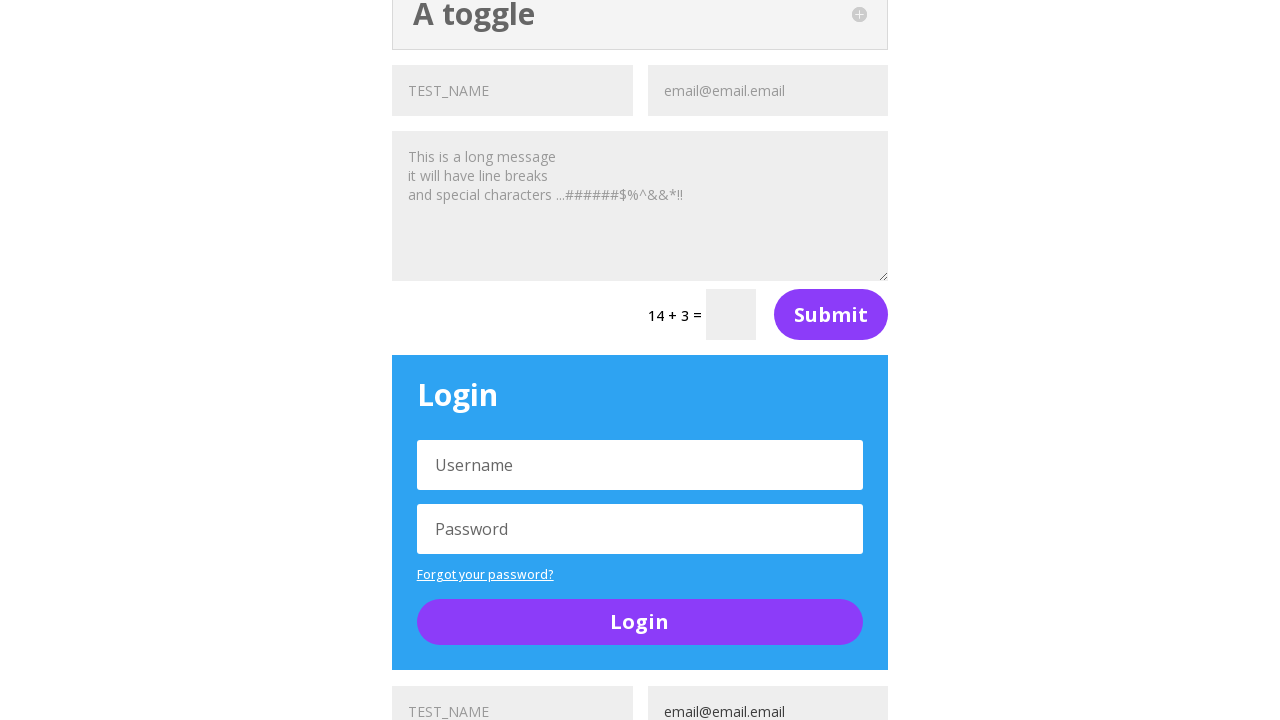

Filled message field in third contact form with multi-line message on #et_pb_contact_message_2
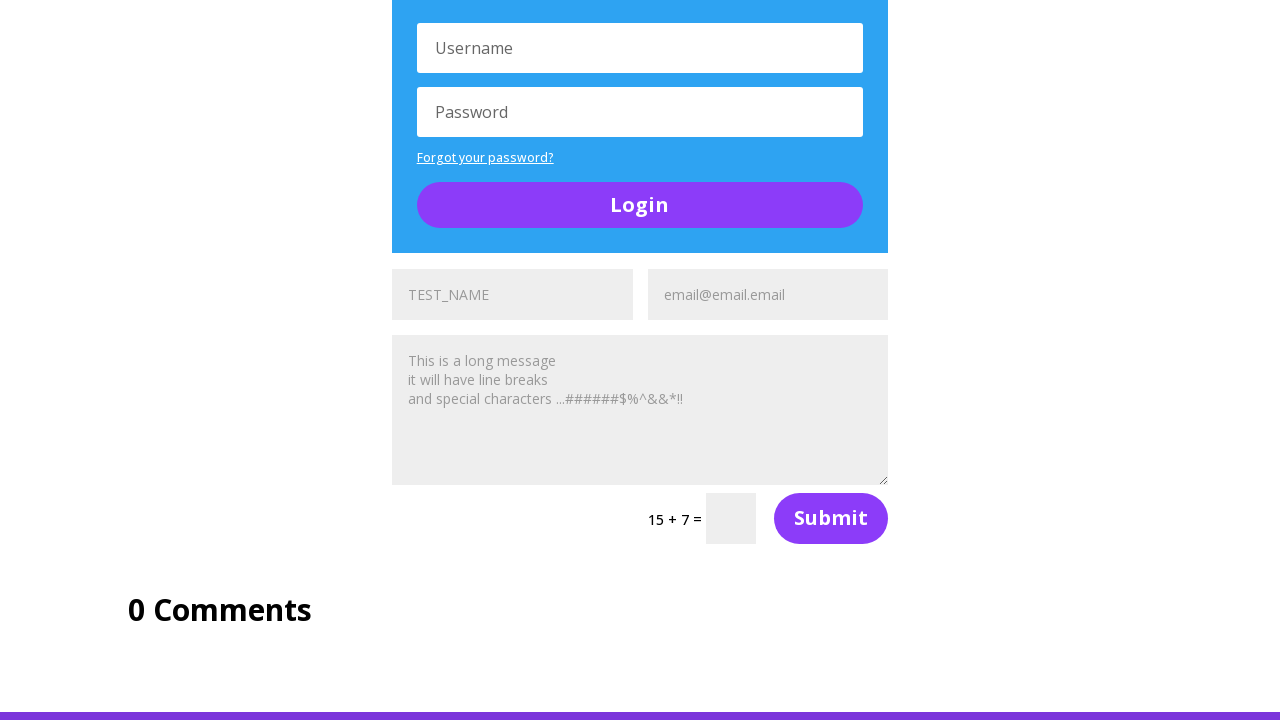

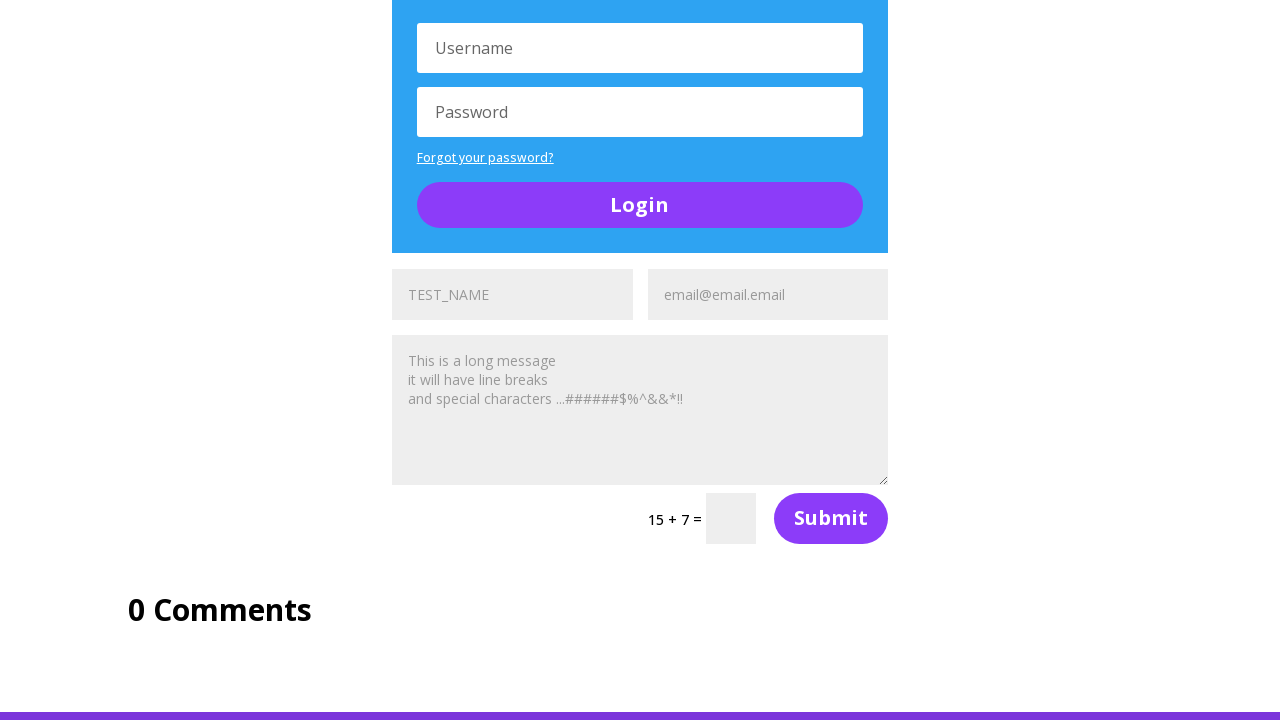